Tests that links in the service locations modal have valid URLs pointing to the customer.allofiber.com domain with proper HTTPS protocol.

Starting URL: https://www.allocommunications.com/

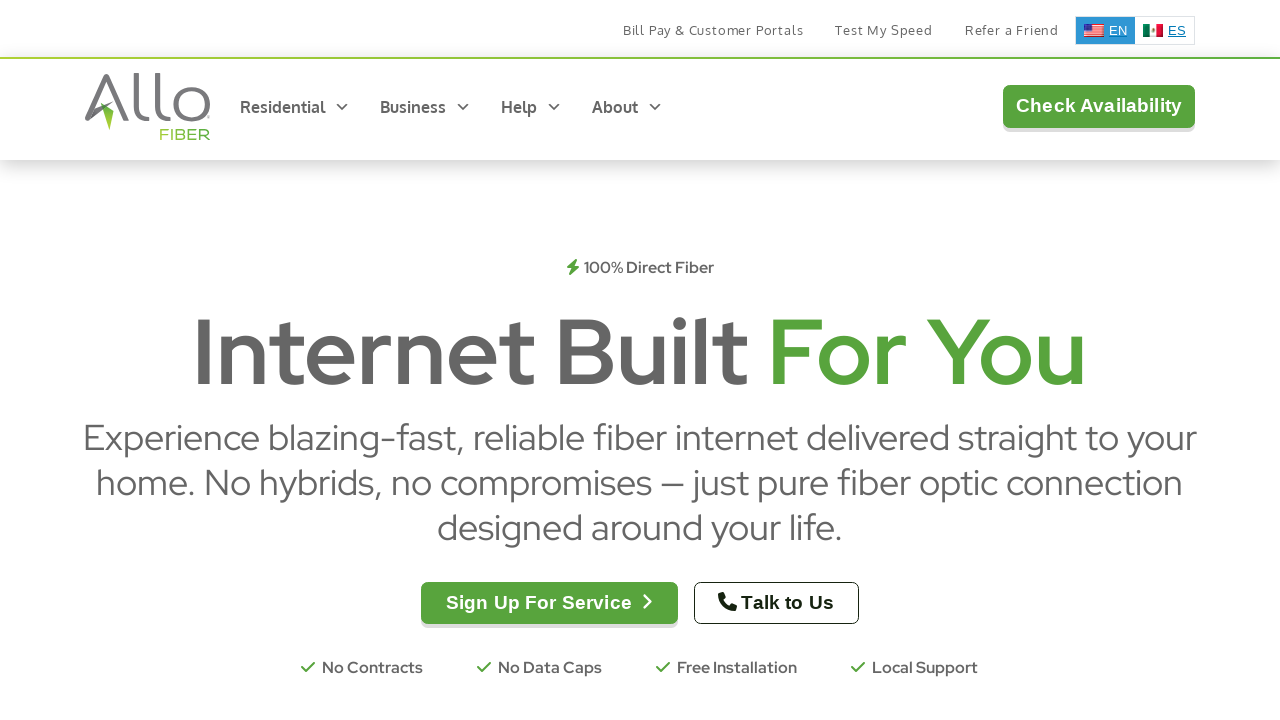

Waited for jQuery to become available
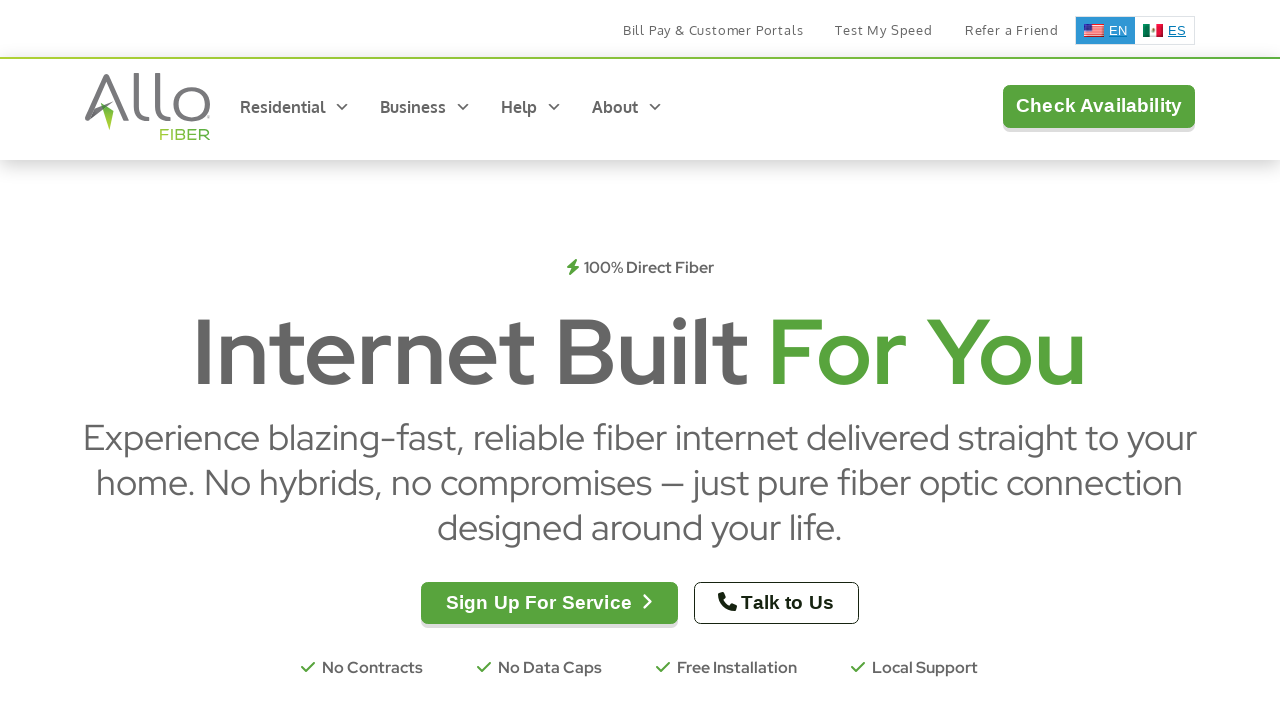

Opened service locations modal using jQuery
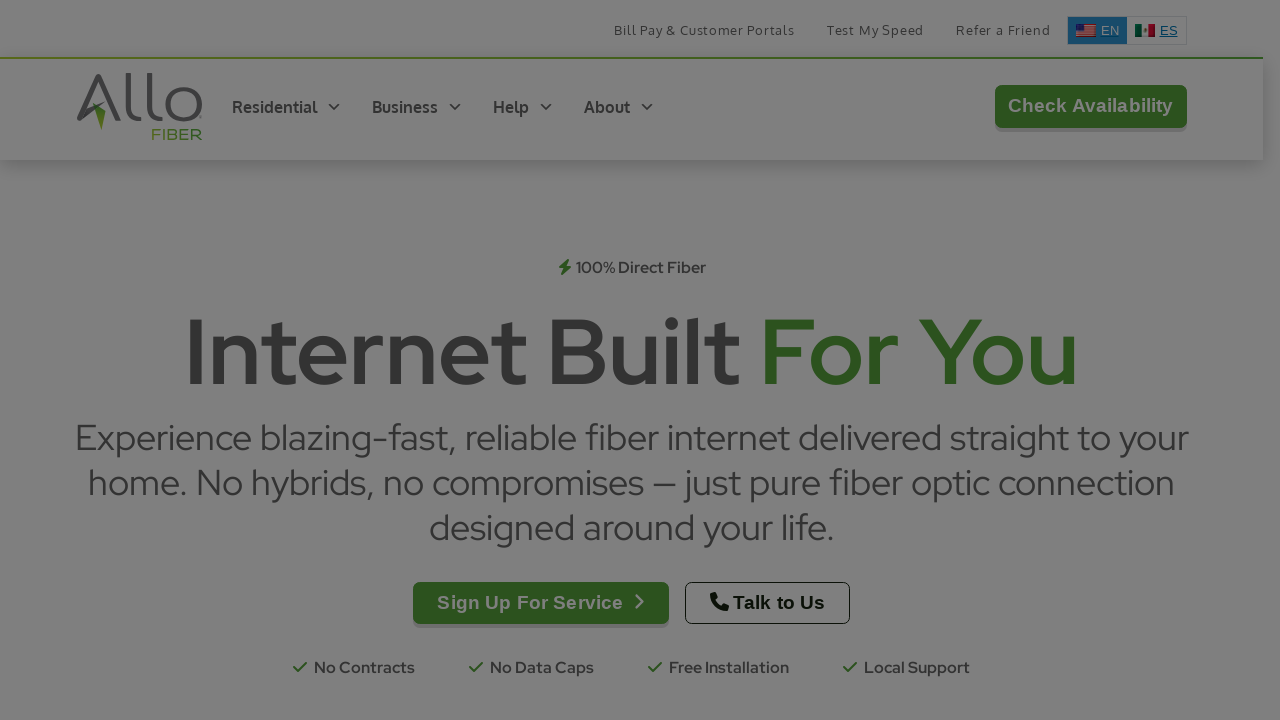

Service locations modal became visible
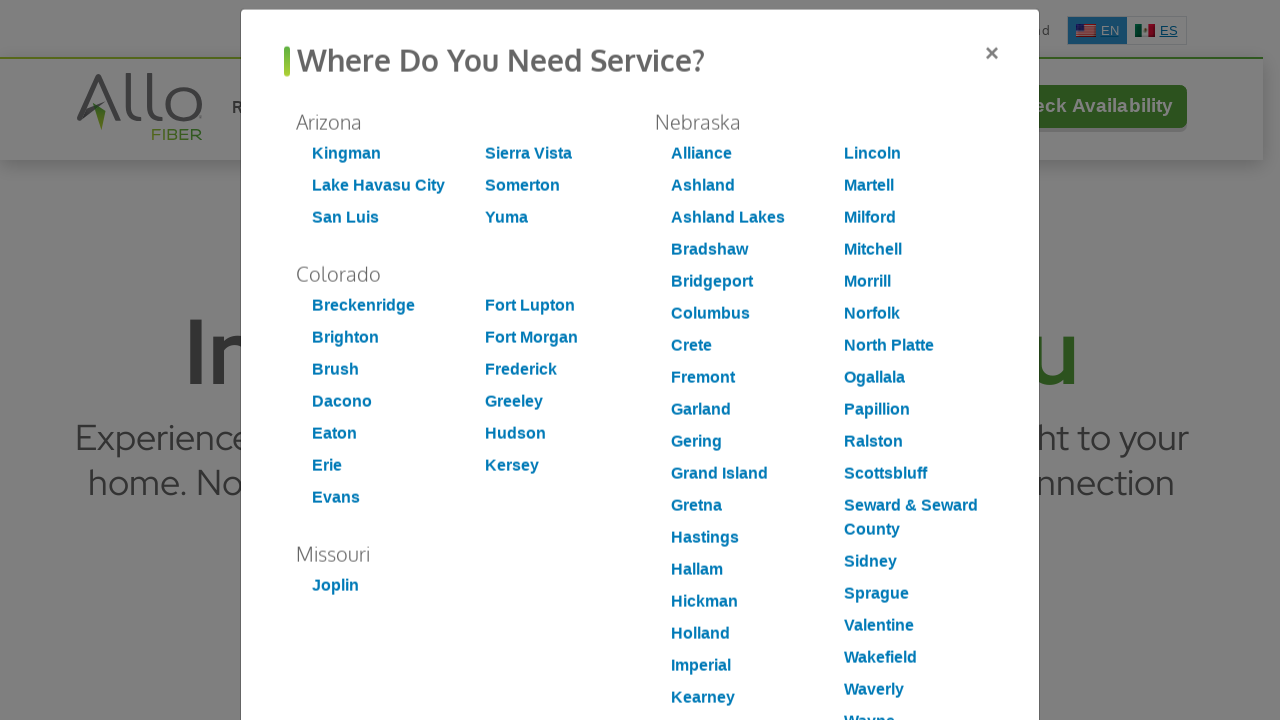

Located city links with get-allo in href and first link is visible
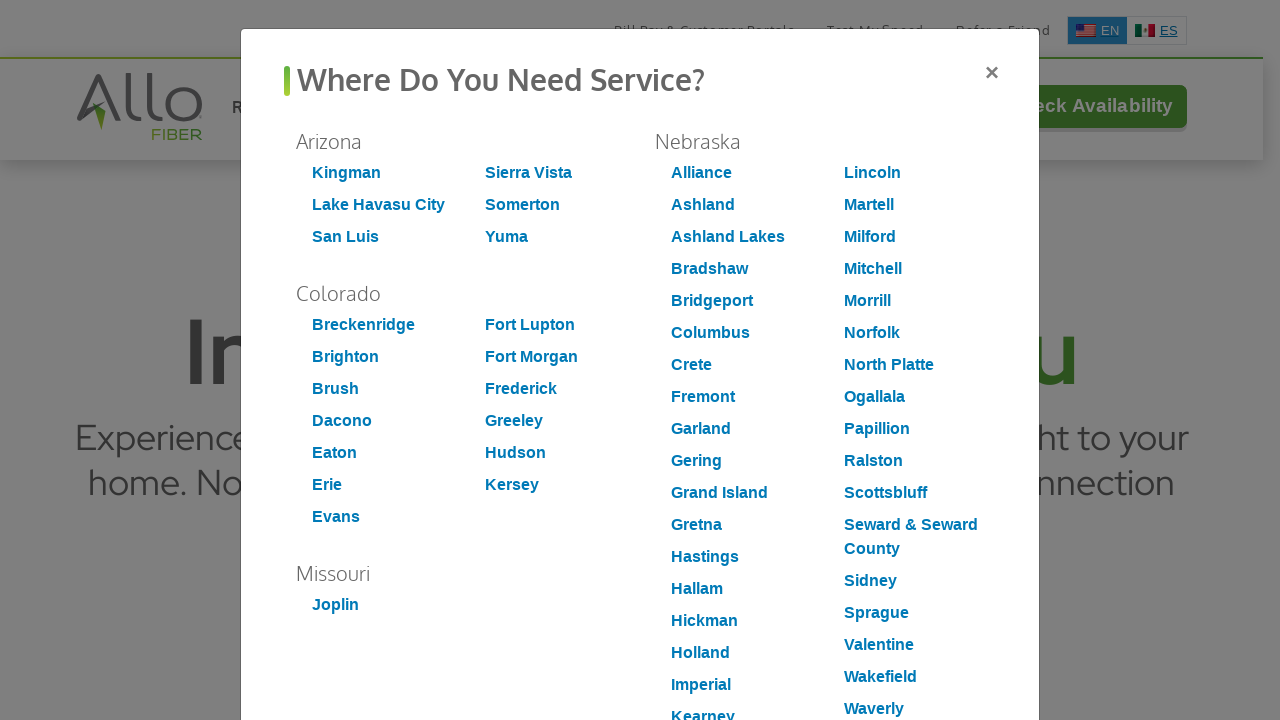

Counted 56 city links in modal
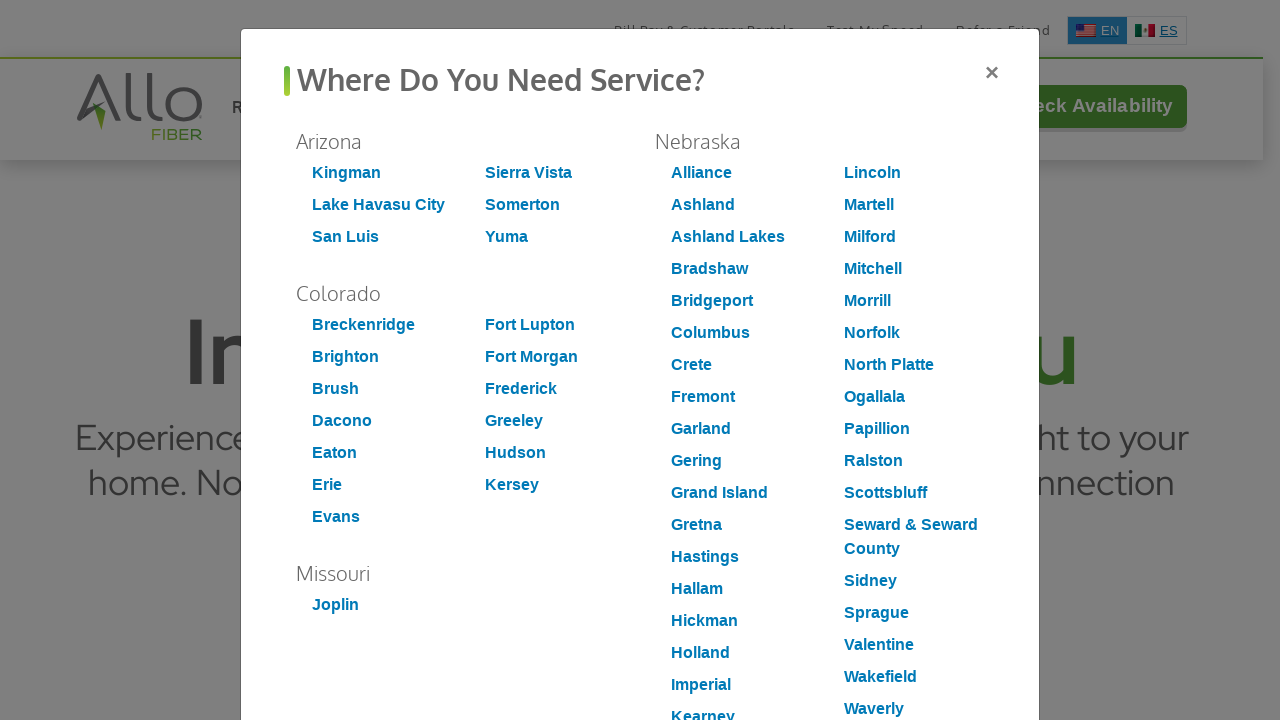

Retrieved href attribute from link 0: https://customer.allofiber.com/get-allo/step1?market=KINGMAN&serviceAddressType=sfu&locale=EN
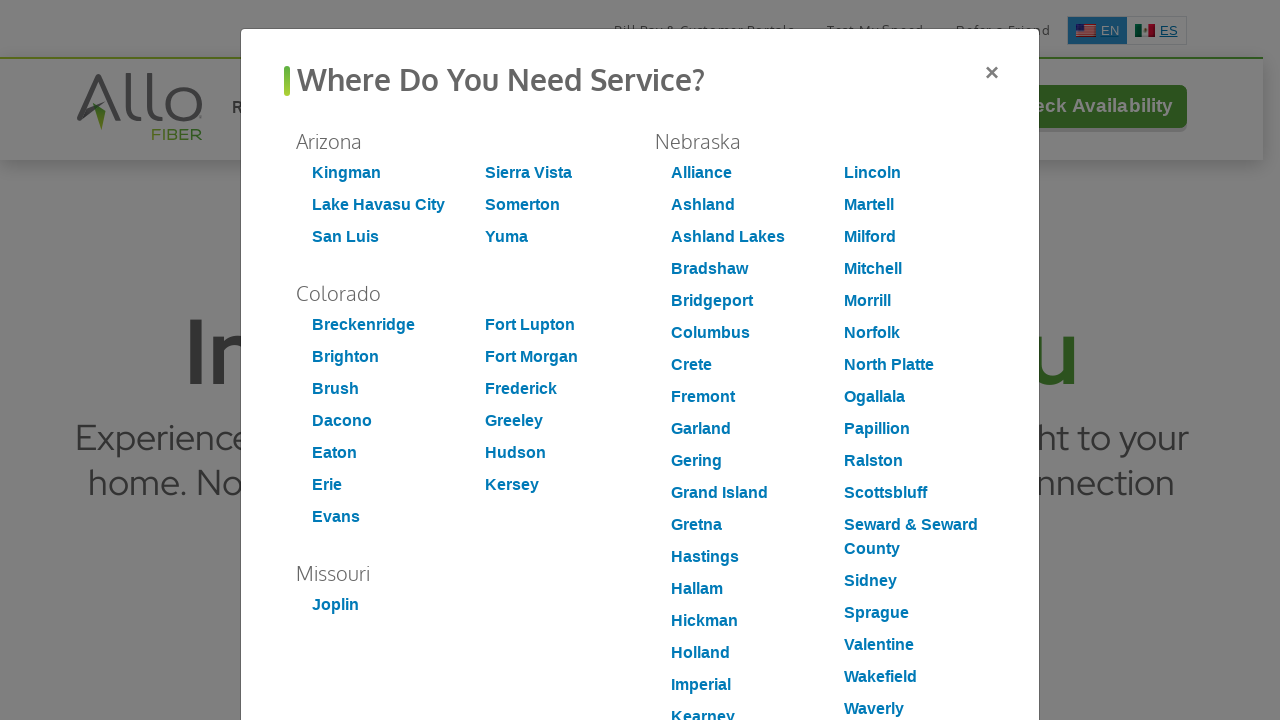

Verified link 0 has href attribute
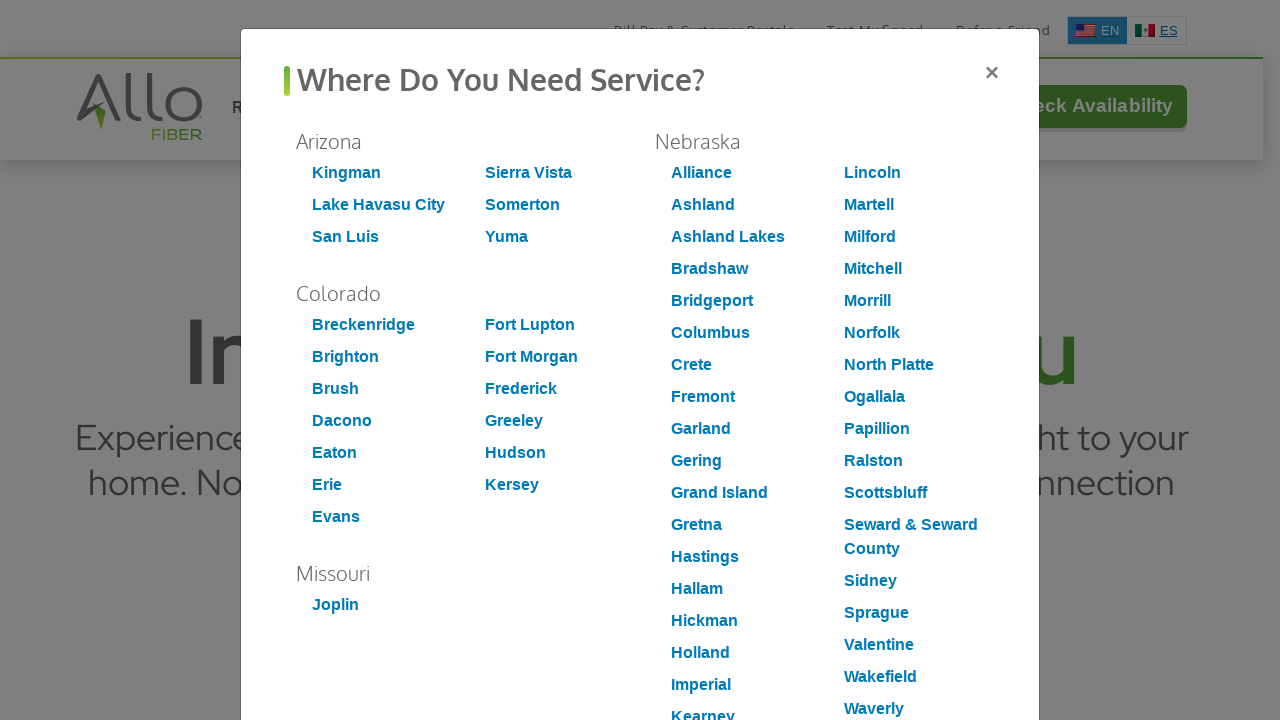

Verified link 0 uses HTTPS protocol
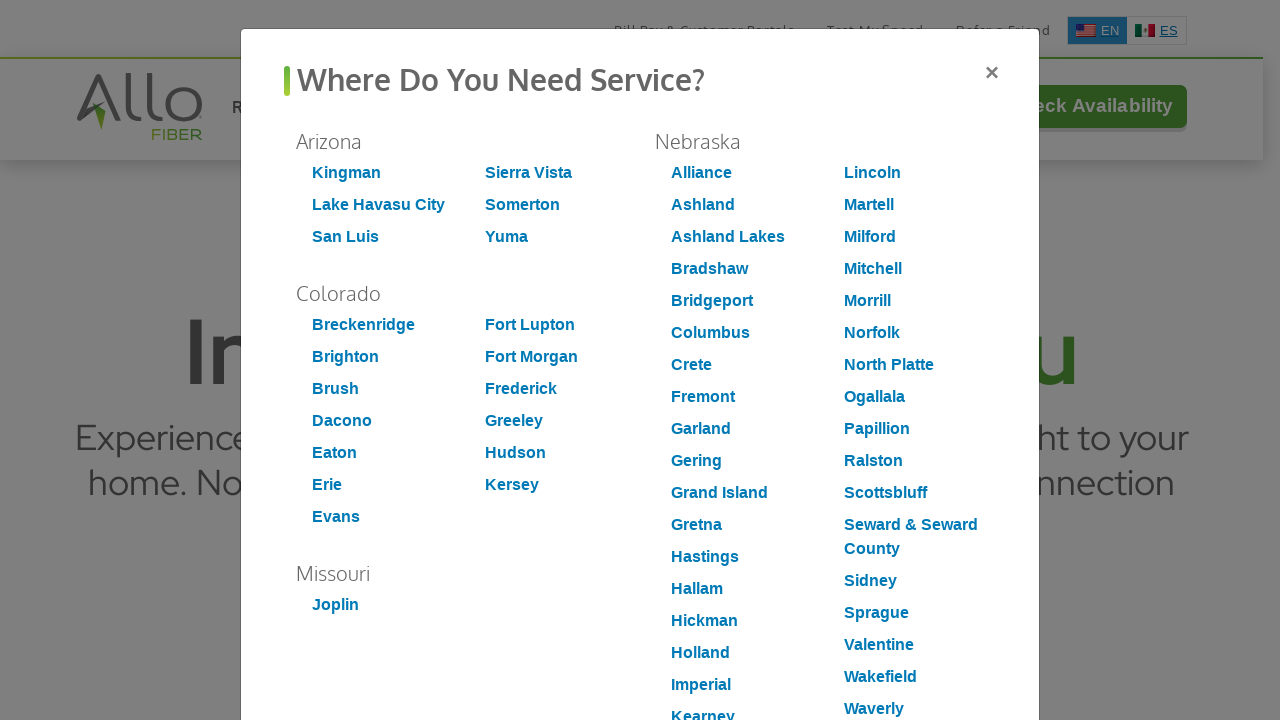

Verified link 0 points to customer.allofiber.com domain
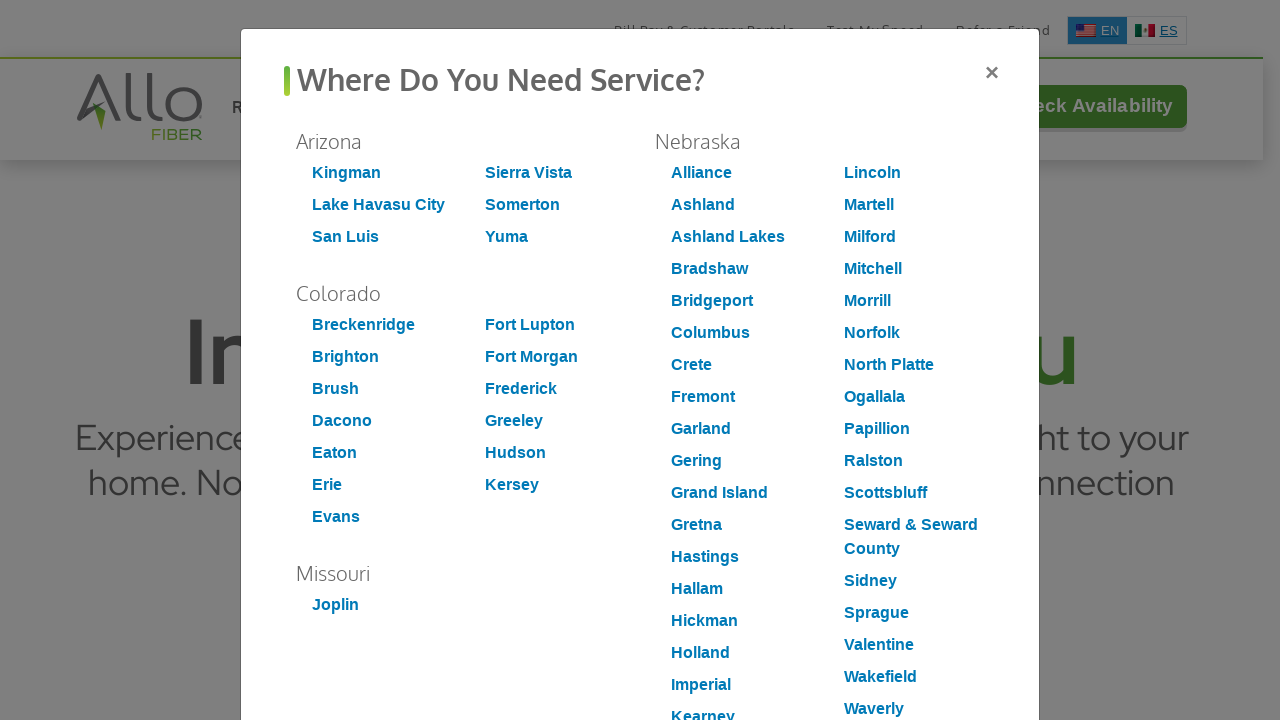

Verified link 0 contains get-allo path
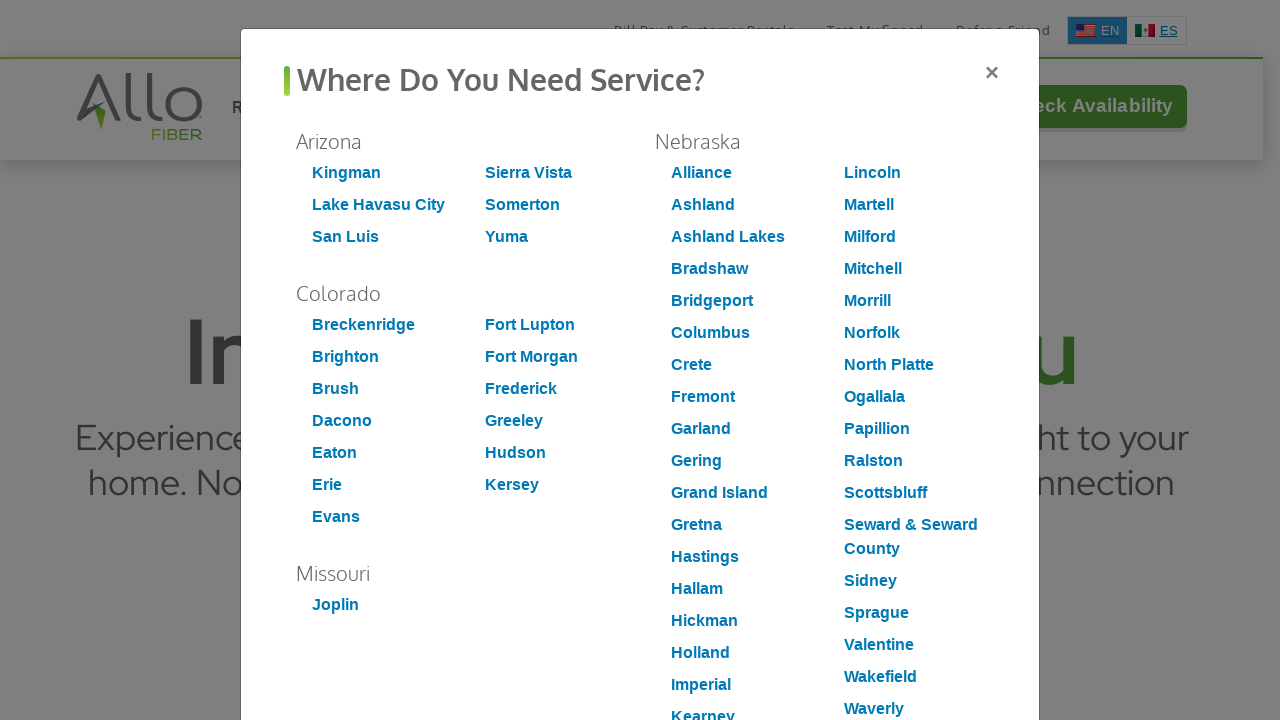

Retrieved href attribute from link 1: https://customer.allofiber.com/get-allo/step1?market=LAKE_HAVASU_CITY&serviceAddressType=sfu&locale=EN
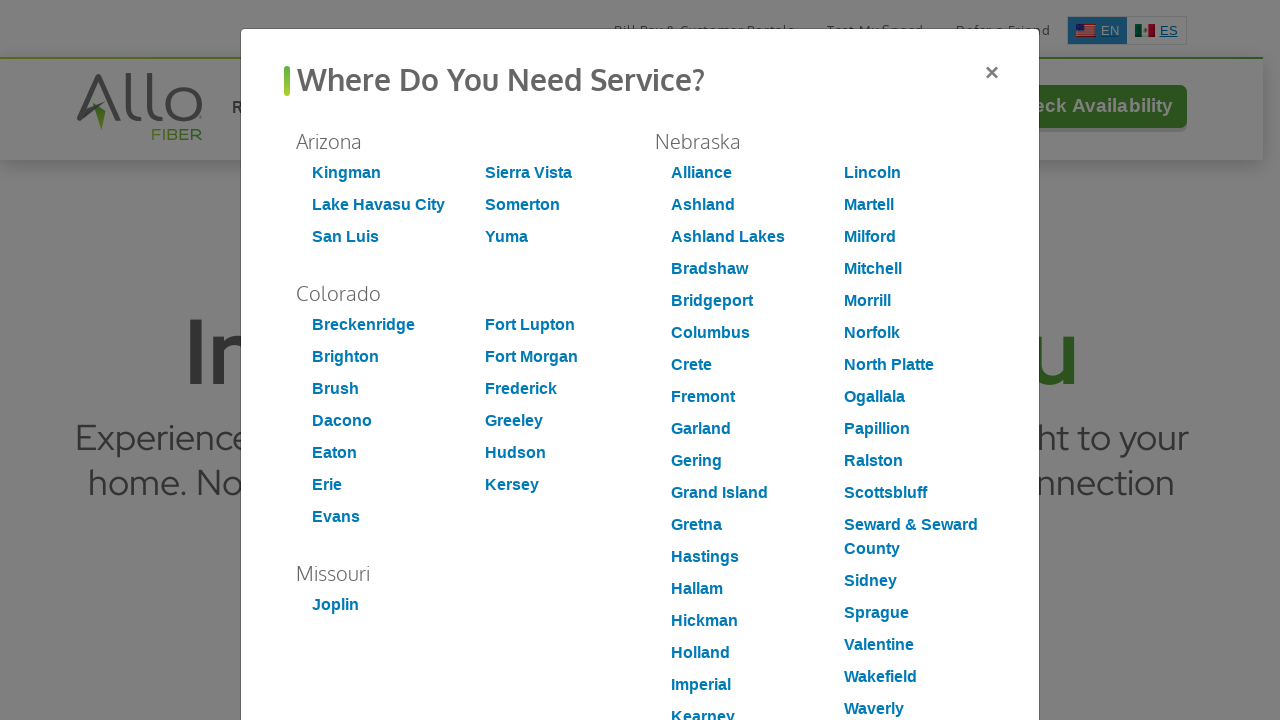

Verified link 1 has href attribute
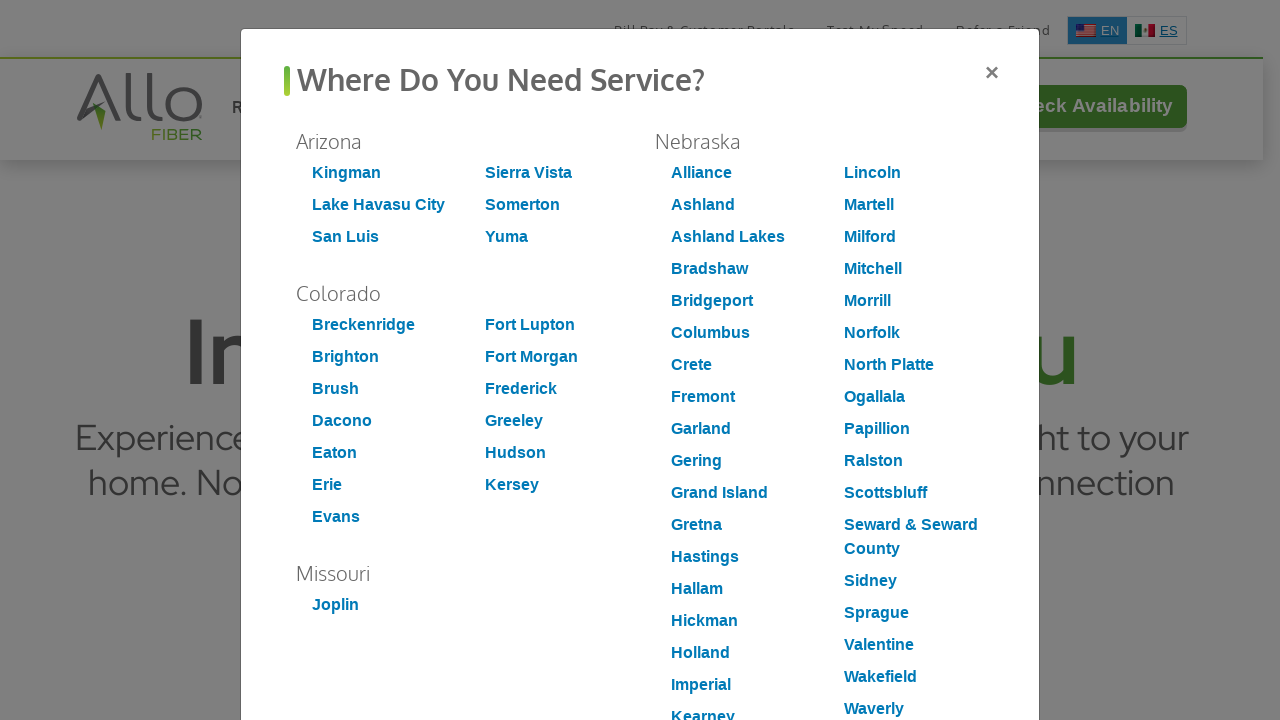

Verified link 1 uses HTTPS protocol
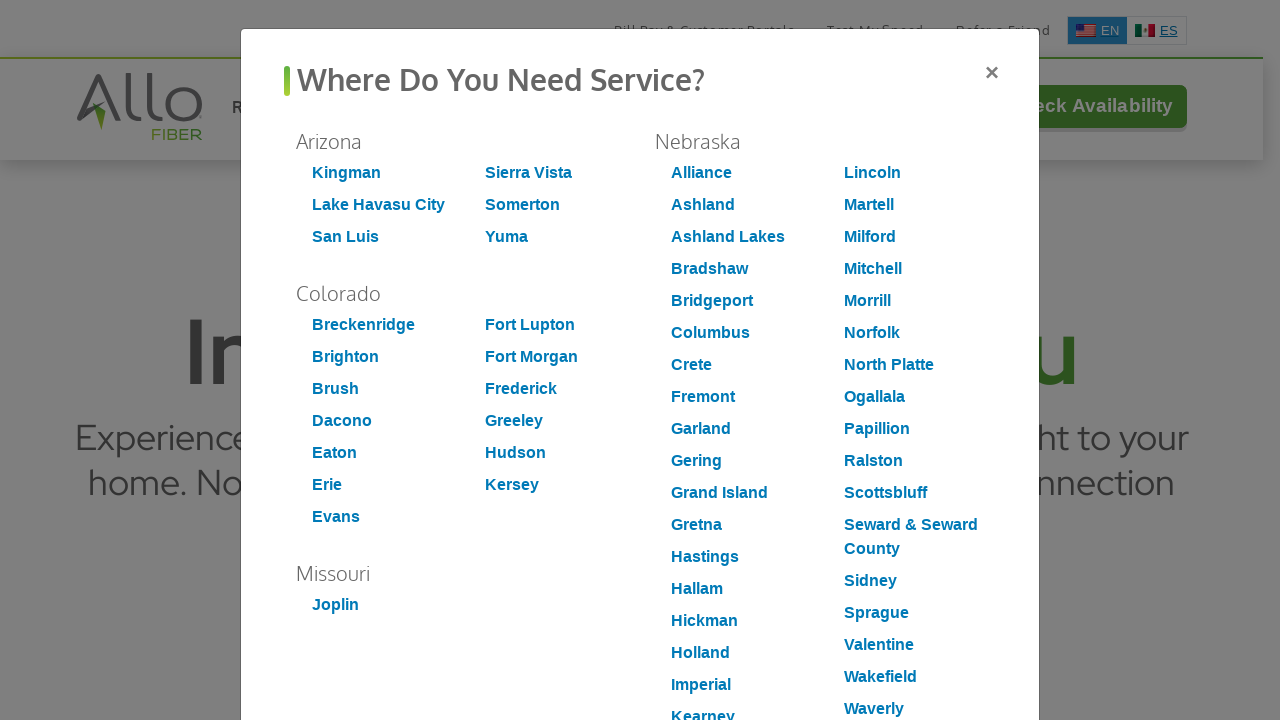

Verified link 1 points to customer.allofiber.com domain
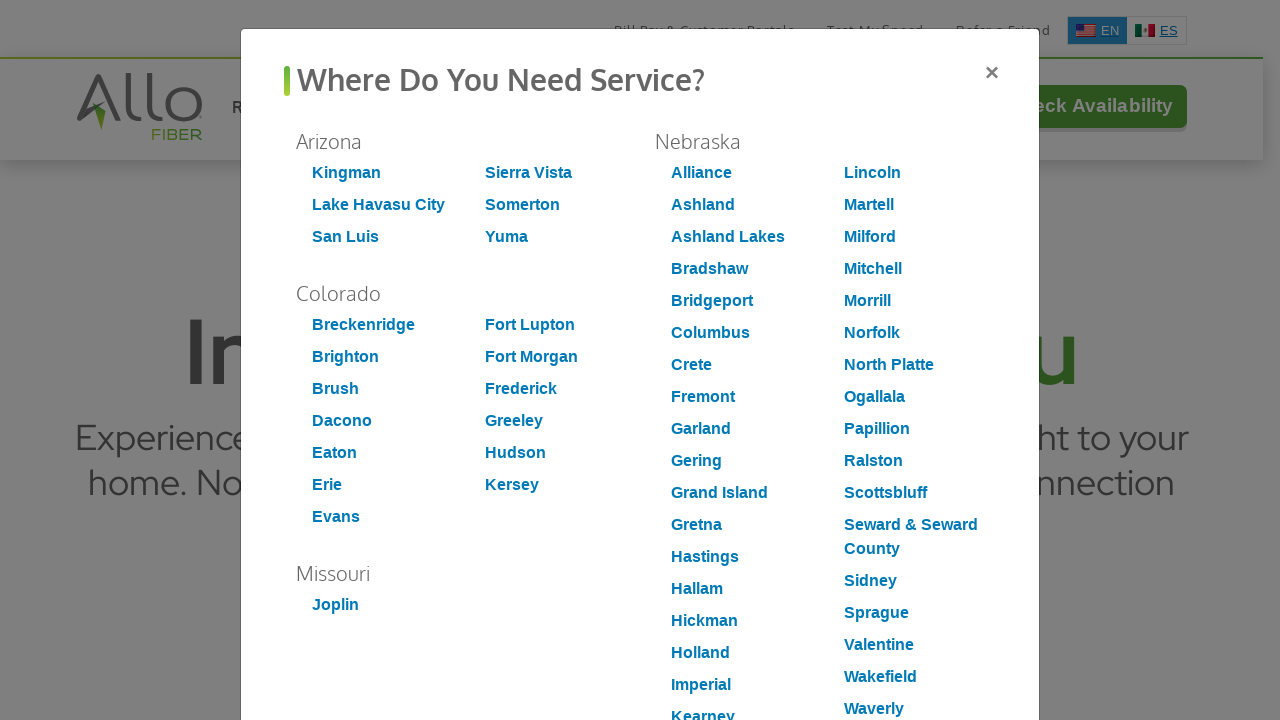

Verified link 1 contains get-allo path
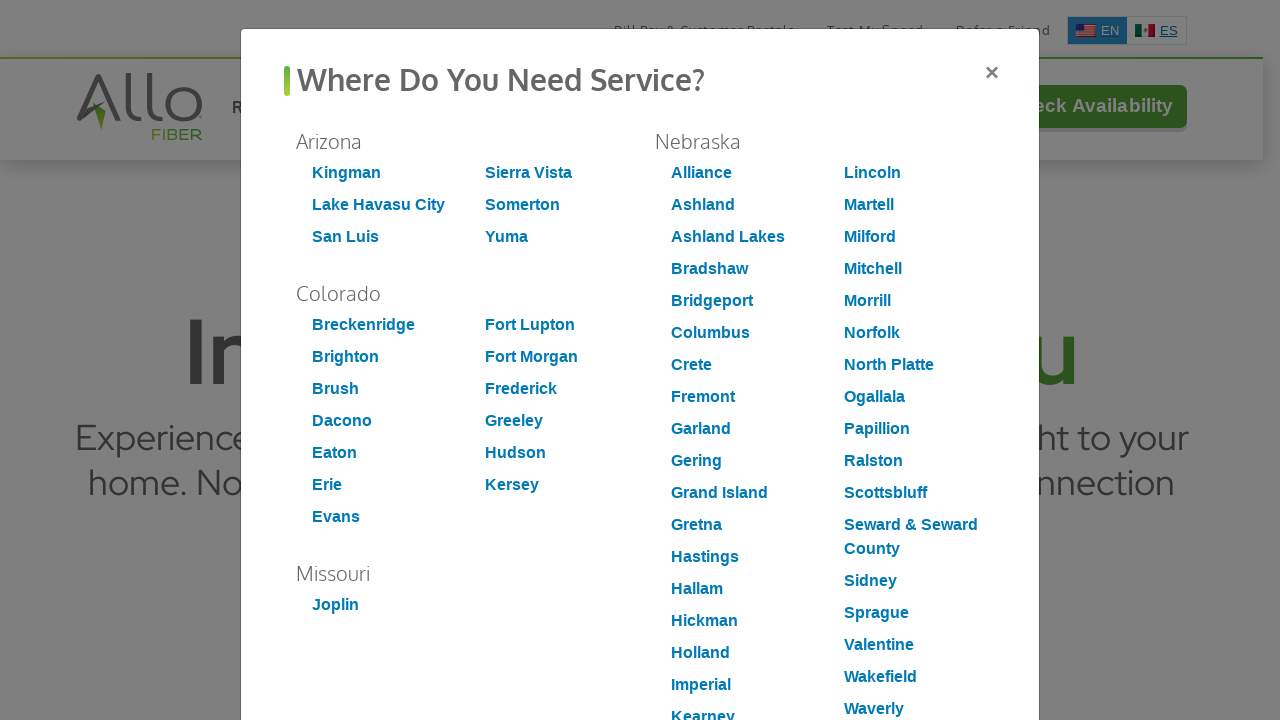

Retrieved href attribute from link 2: https://customer.allofiber.com/get-allo/step1?market=SAN_LUIS&serviceAddressType=sfu&locale=EN
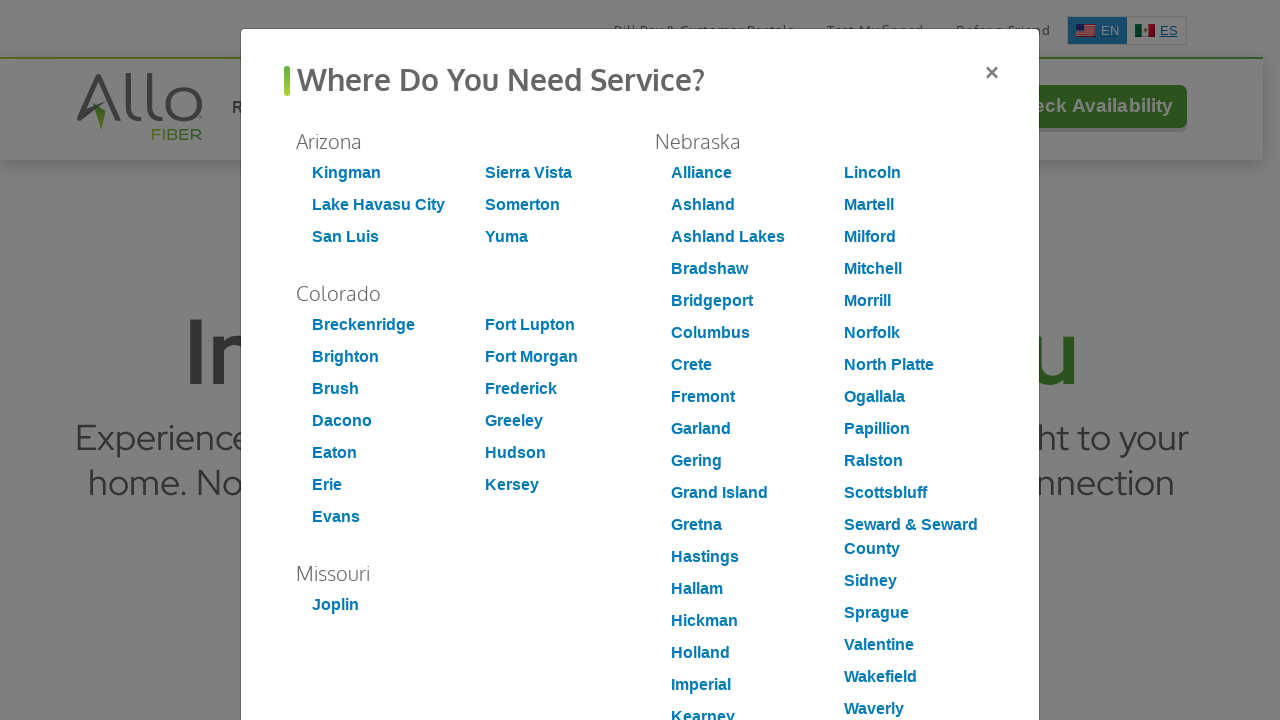

Verified link 2 has href attribute
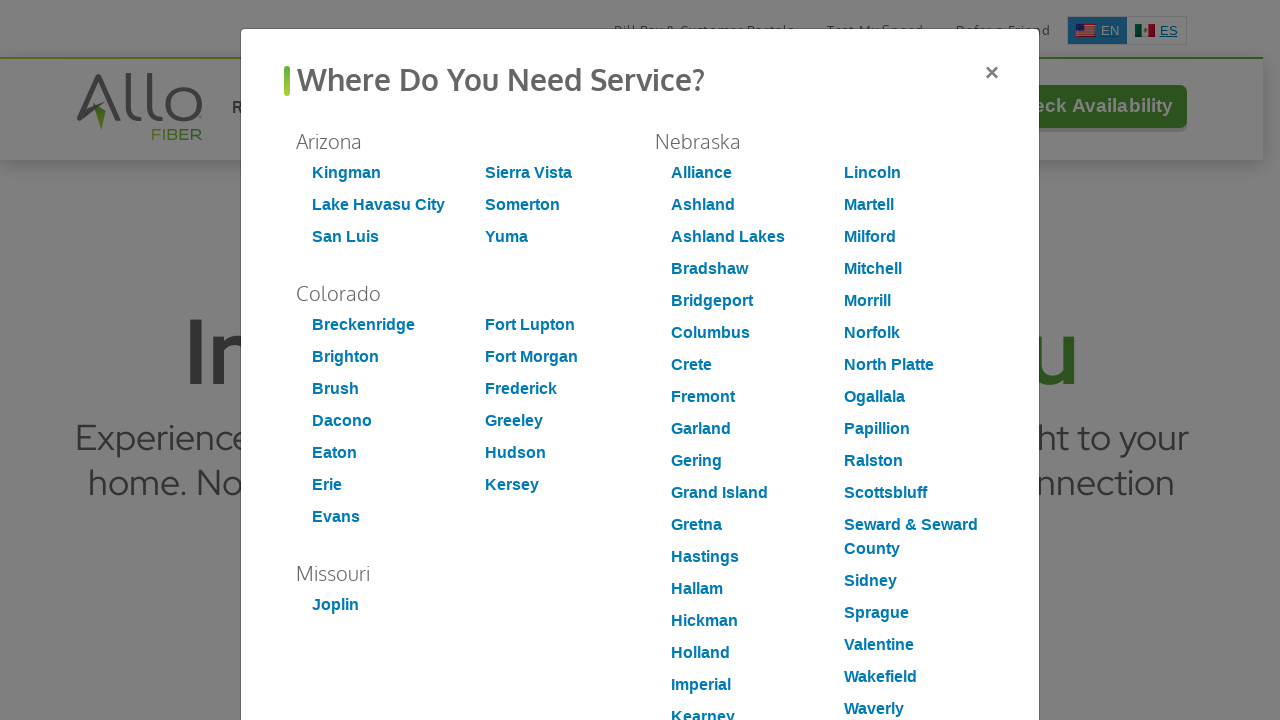

Verified link 2 uses HTTPS protocol
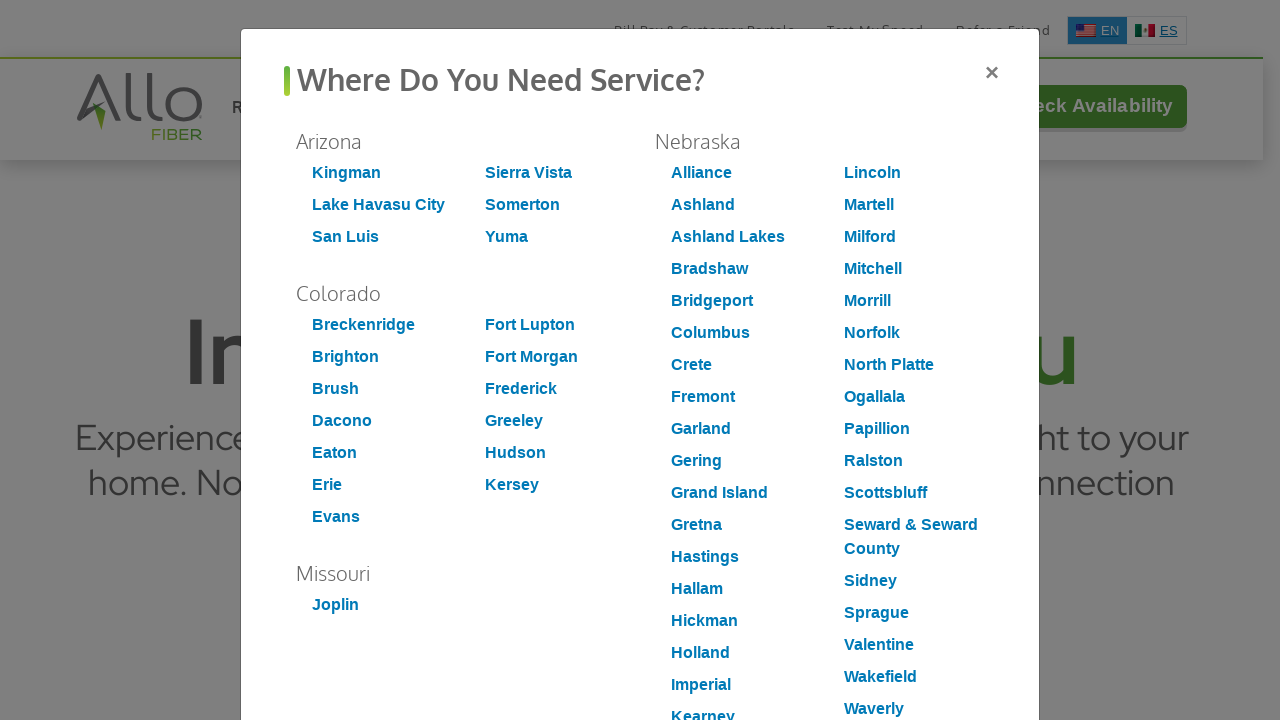

Verified link 2 points to customer.allofiber.com domain
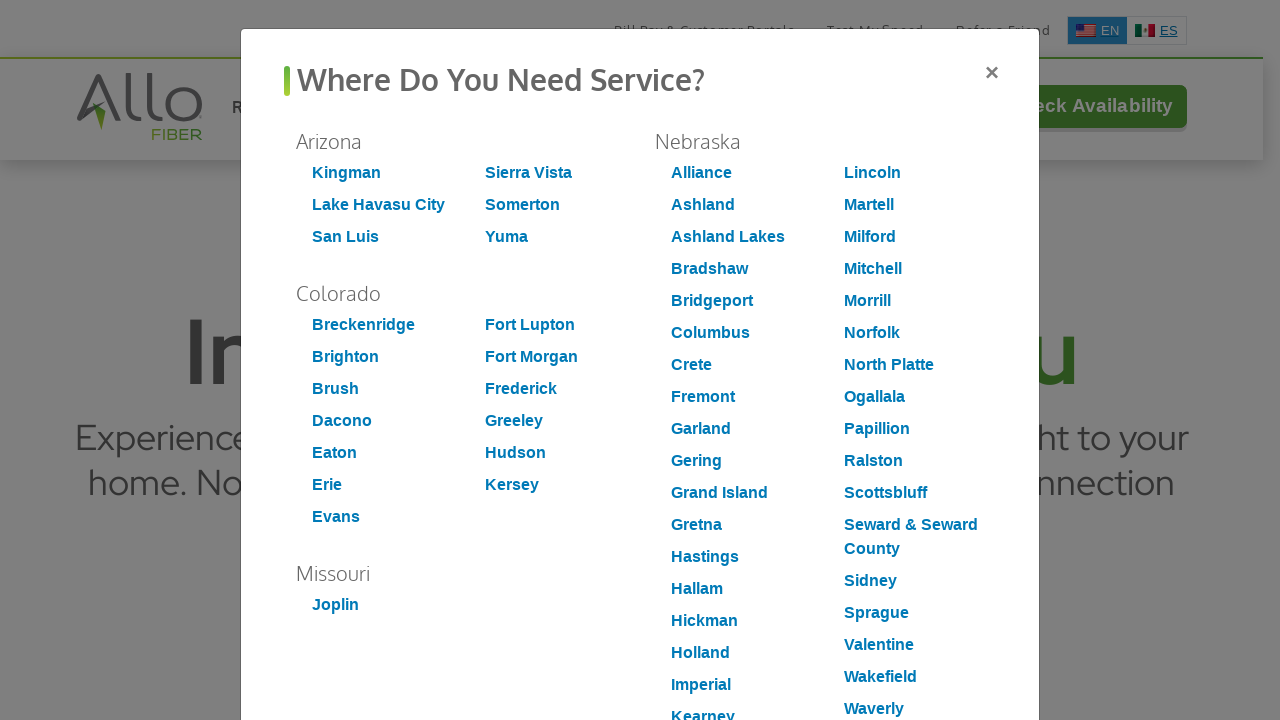

Verified link 2 contains get-allo path
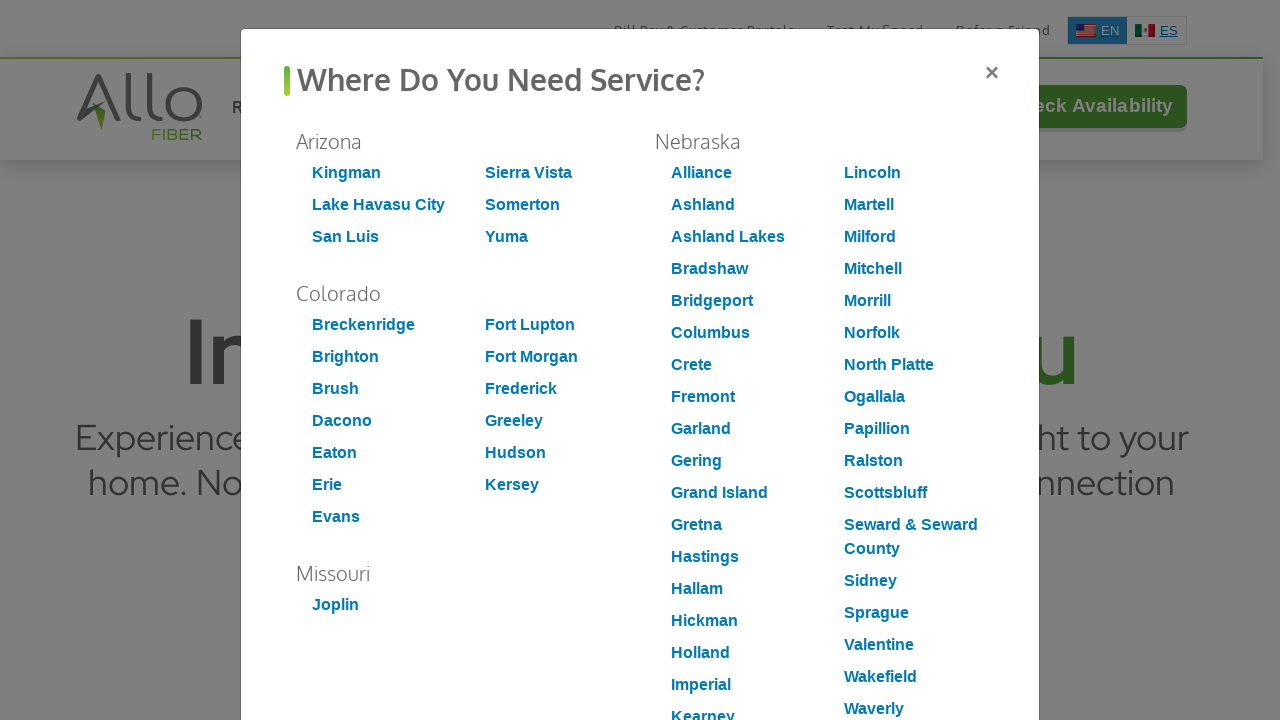

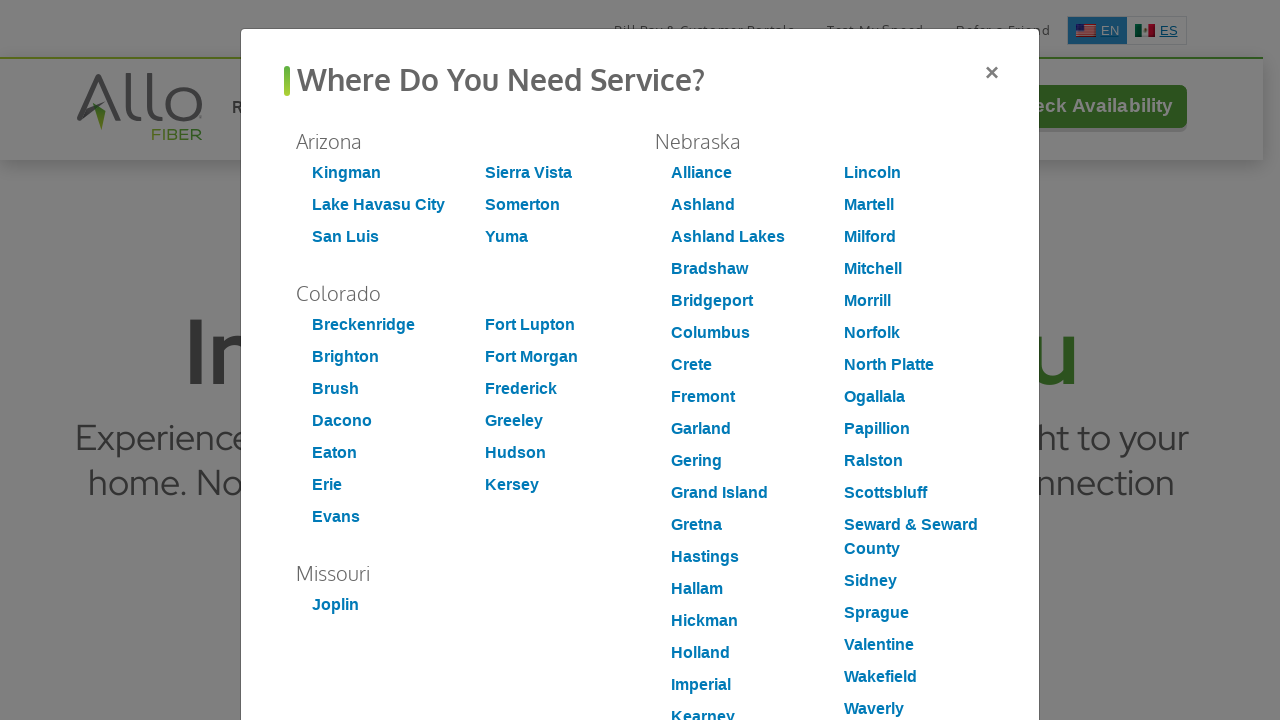